Tests iframe handling by navigating to nested frames and regular frames pages, verifying content inside parent and child iframes

Starting URL: https://demoqa.com

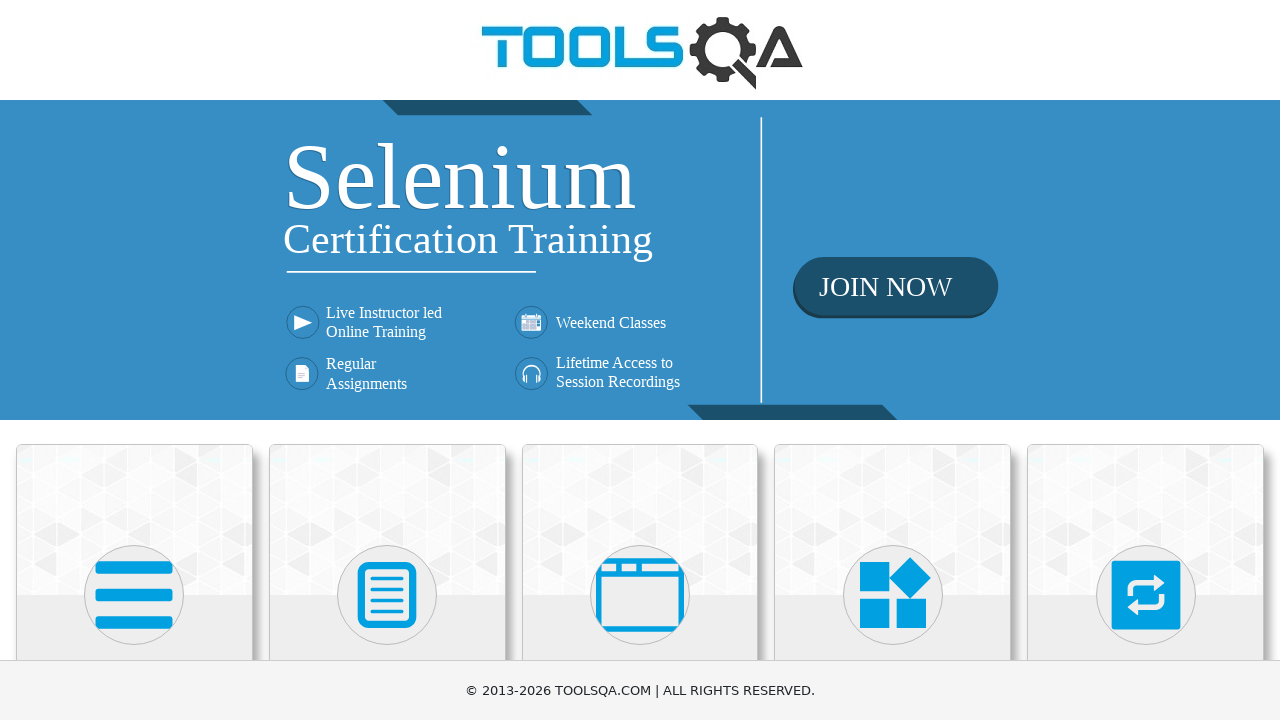

Clicked on 'Alerts, Frame & Windows' button at (640, 360) on text=Alerts, Frame & Windows
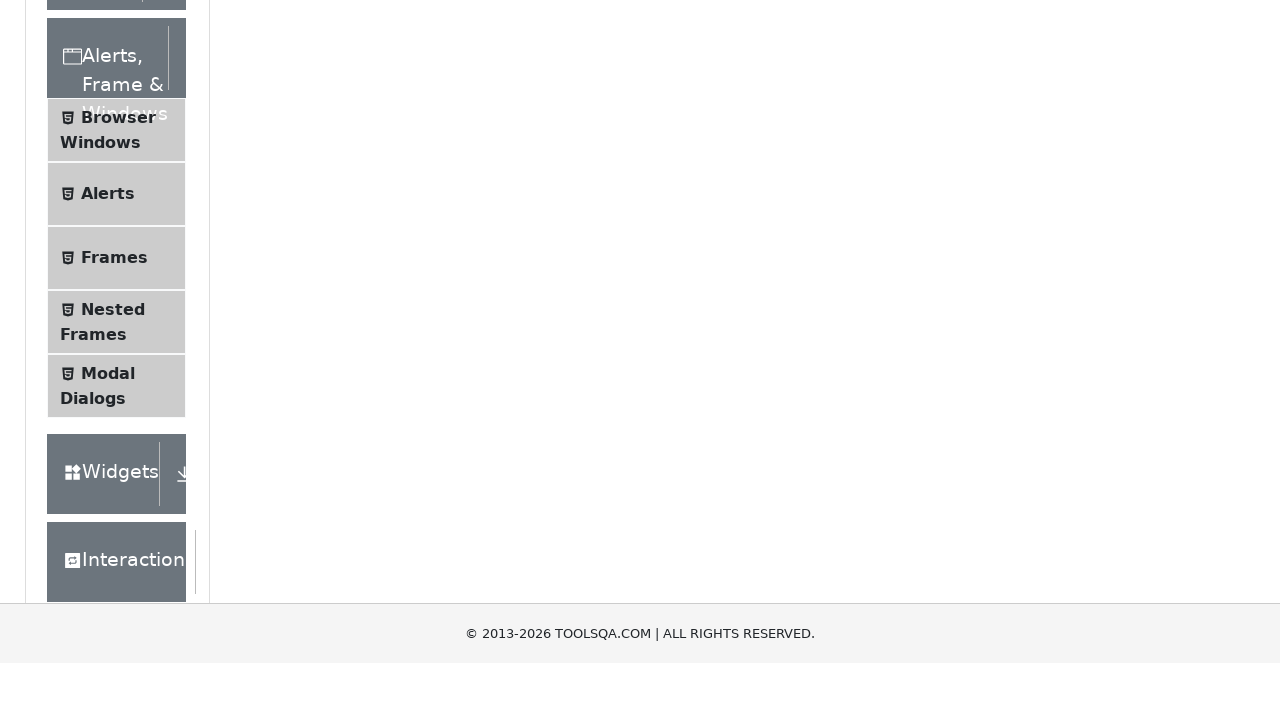

Clicked on 'Nested Frames' button in the menu at (113, 616) on text=Nested Frames
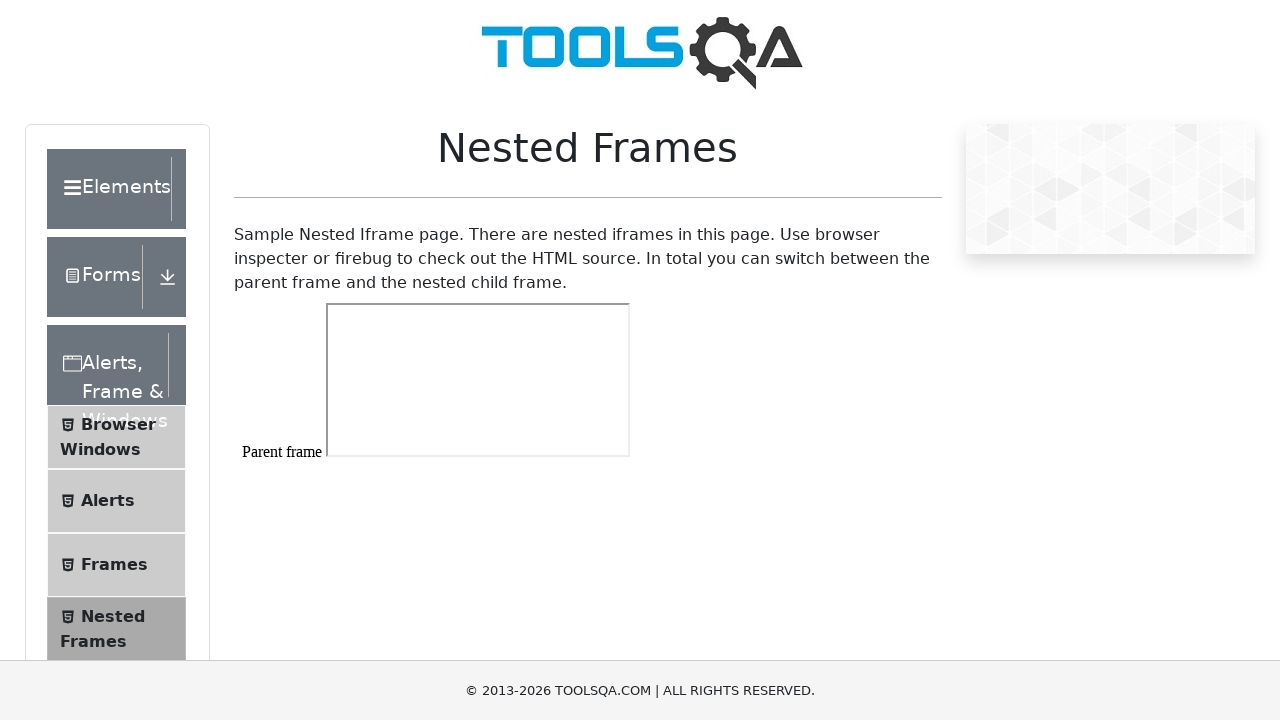

Waited for frames wrapper to load on Nested Frames page
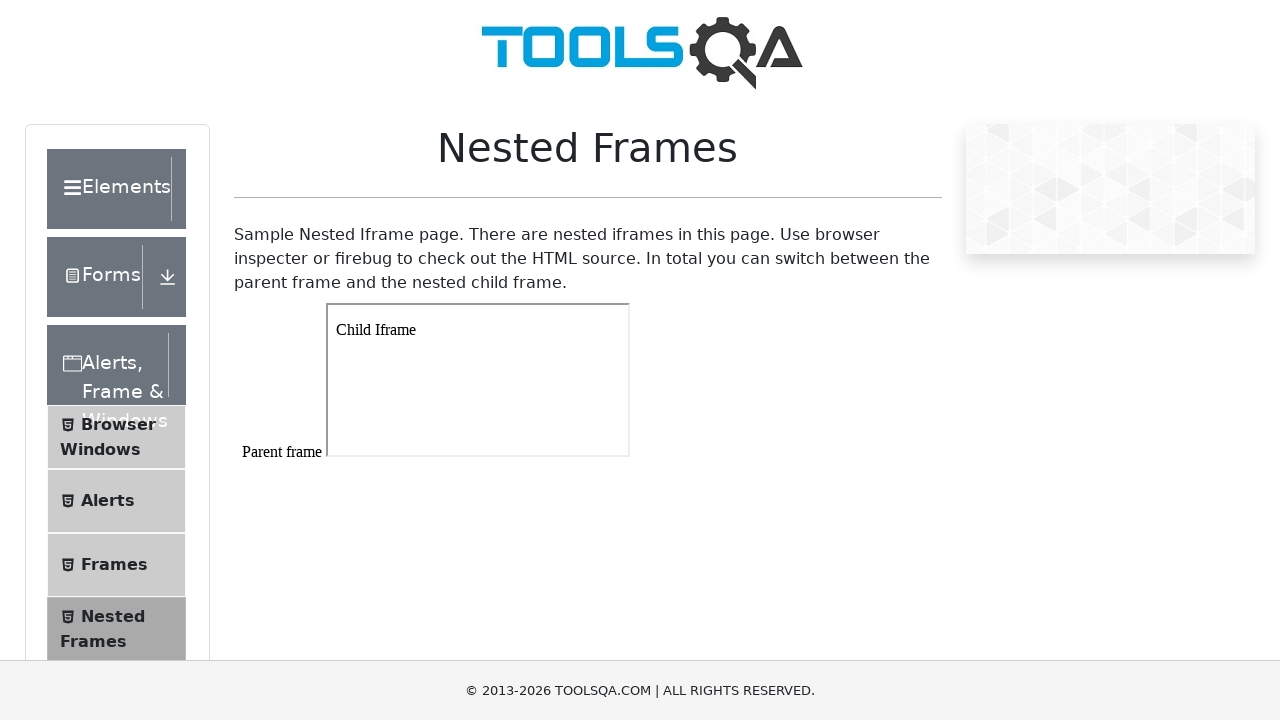

Located parent iframe (#frame1) and verified body element is present
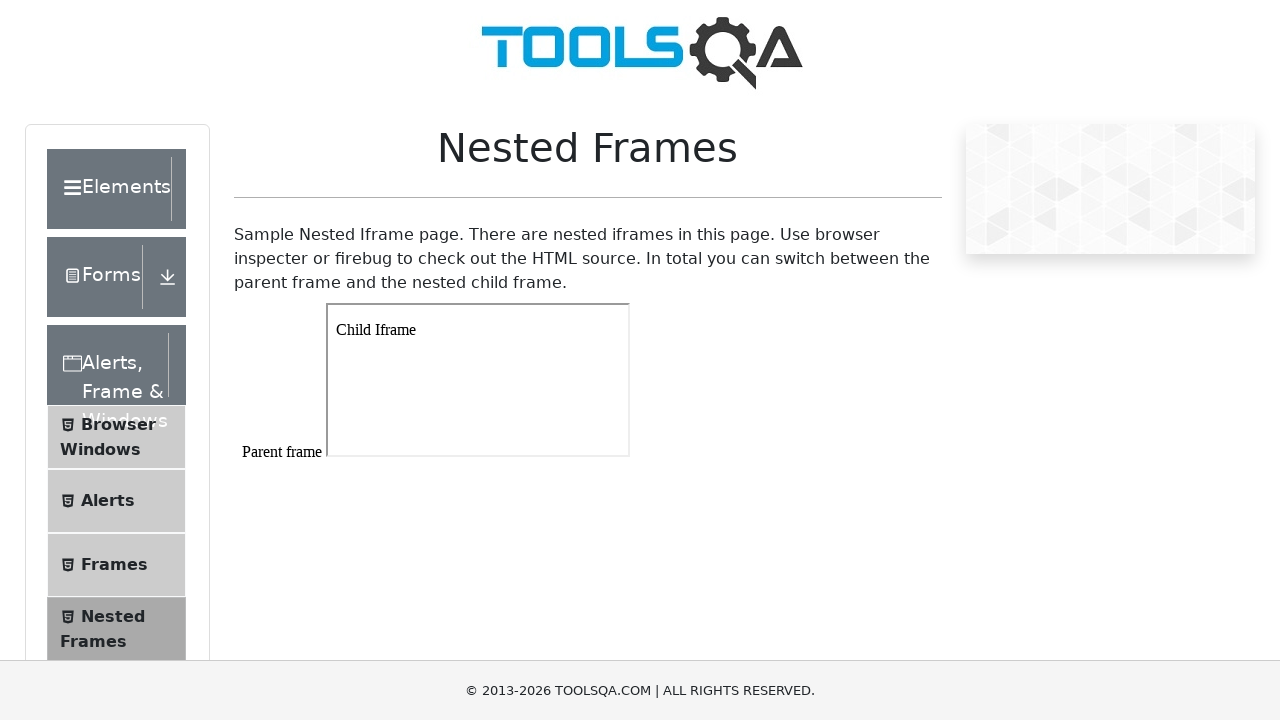

Clicked on 'Frames' option in the left menu at (114, 565) on text=Frames
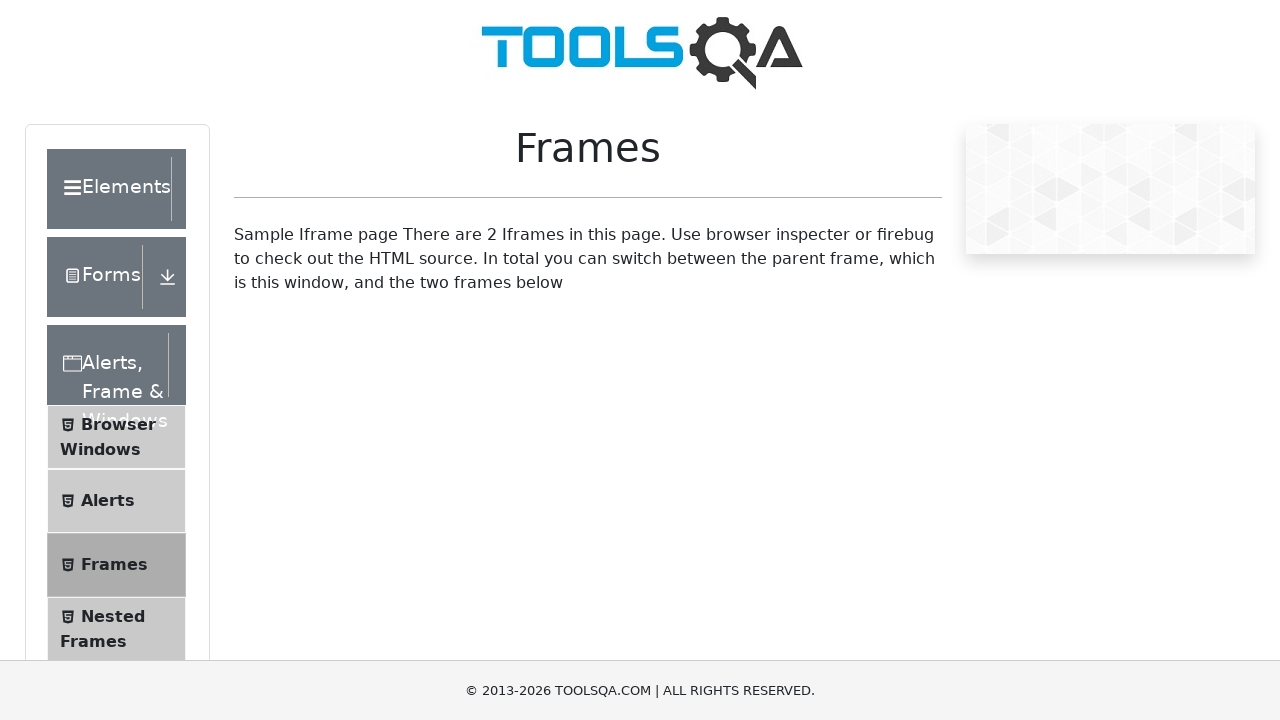

Waited for frames wrapper to load on Frames page
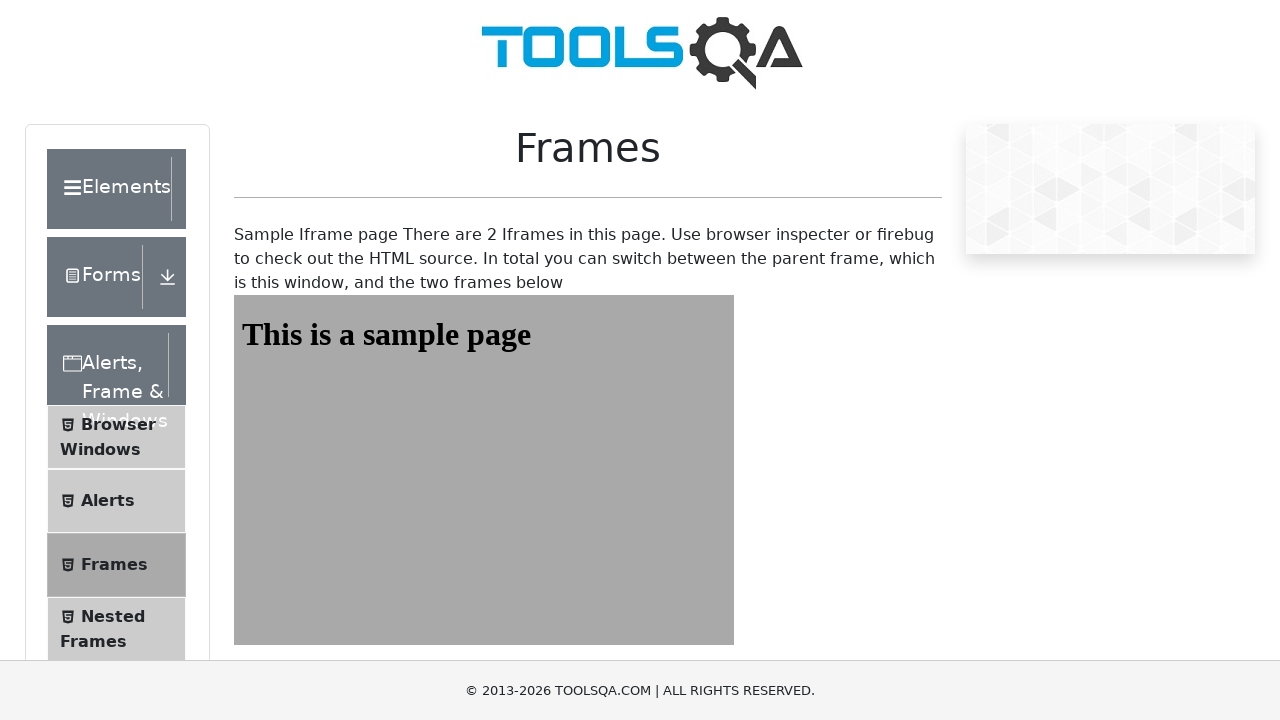

Located upper frame (#frame1) and verified sample heading is present
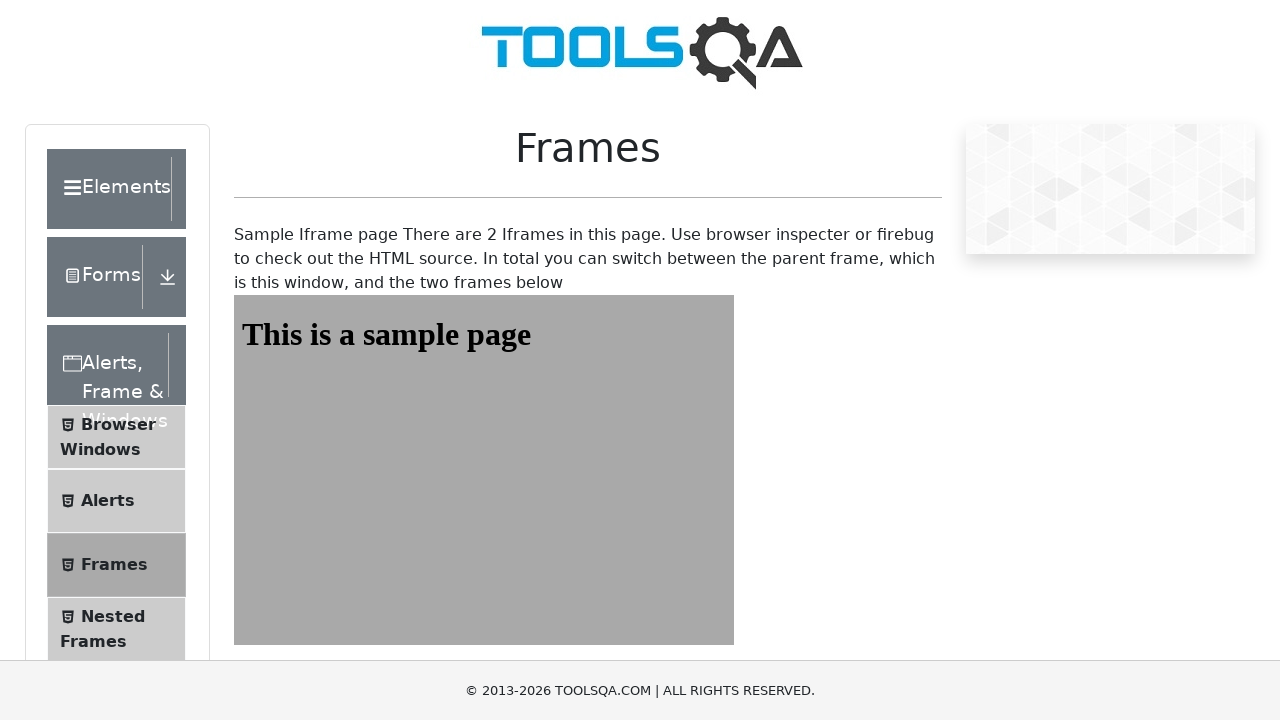

Located lower frame (#frame2) and verified sample heading is present
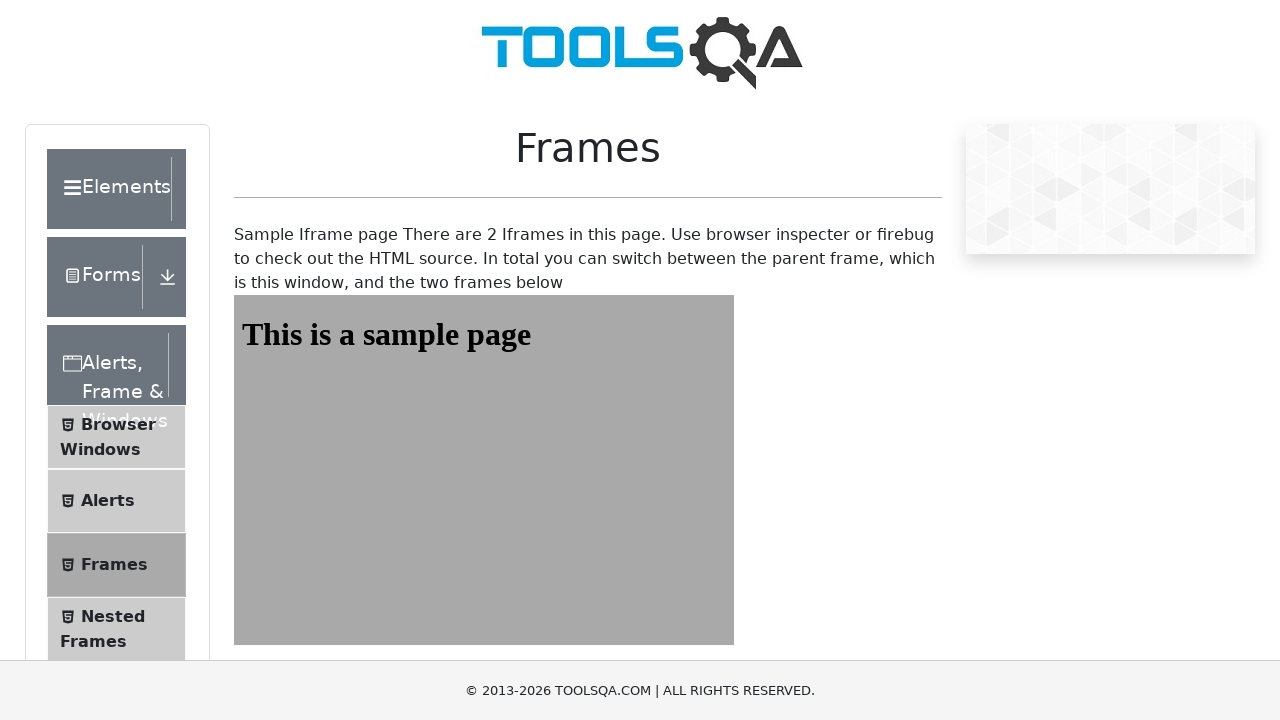

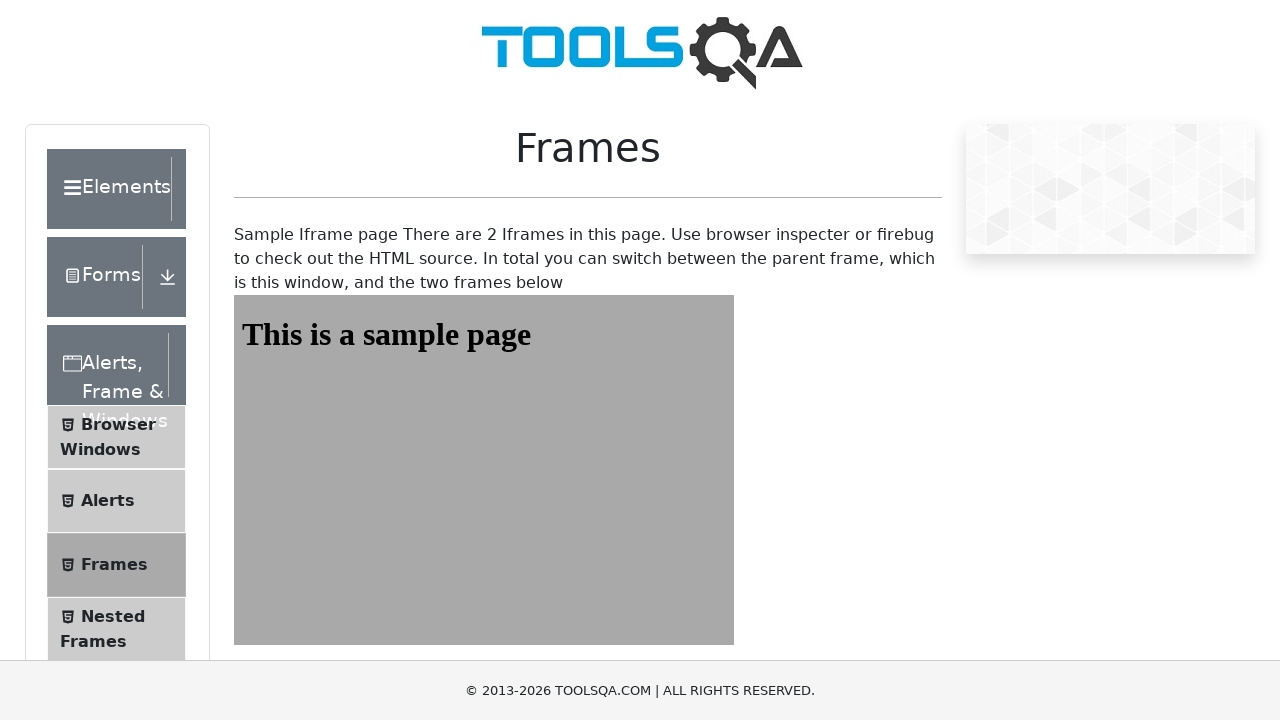